Tests login page error message behavior by clicking login without credentials and verifying error appears then disappears after refresh

Starting URL: https://www.saucedemo.com/

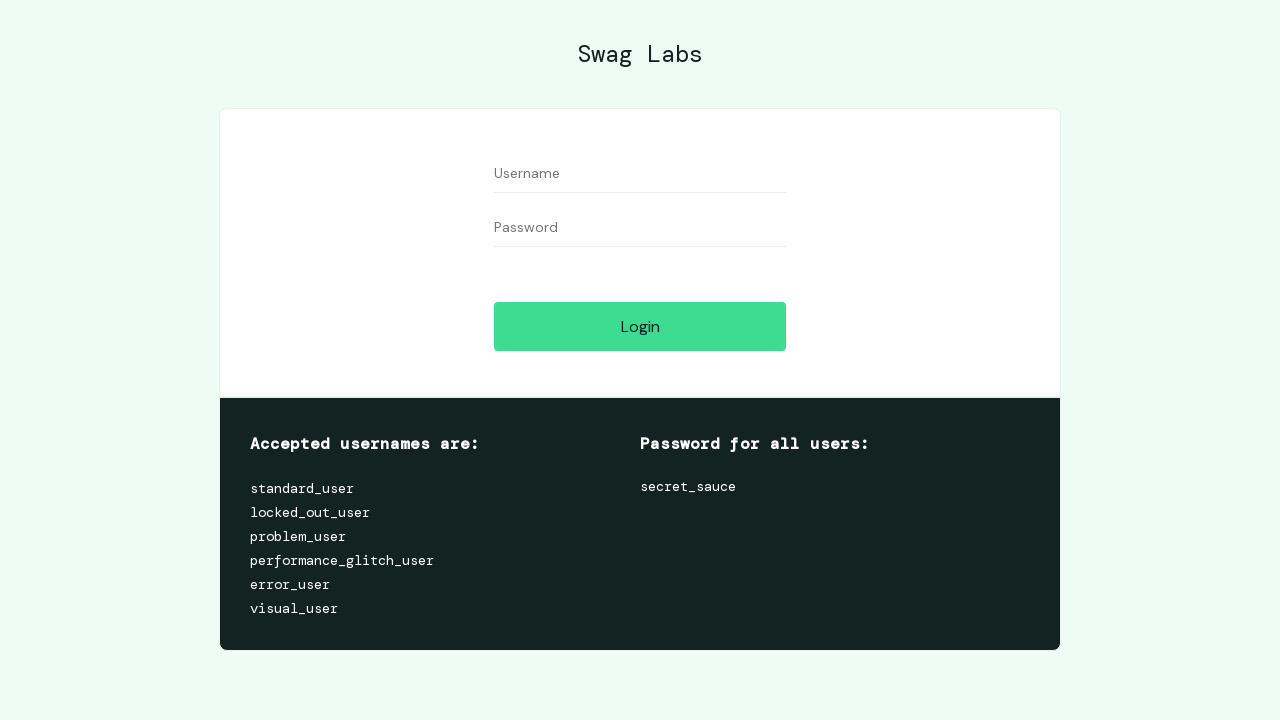

Clicked login button without credentials to trigger error at (640, 326) on #login-button
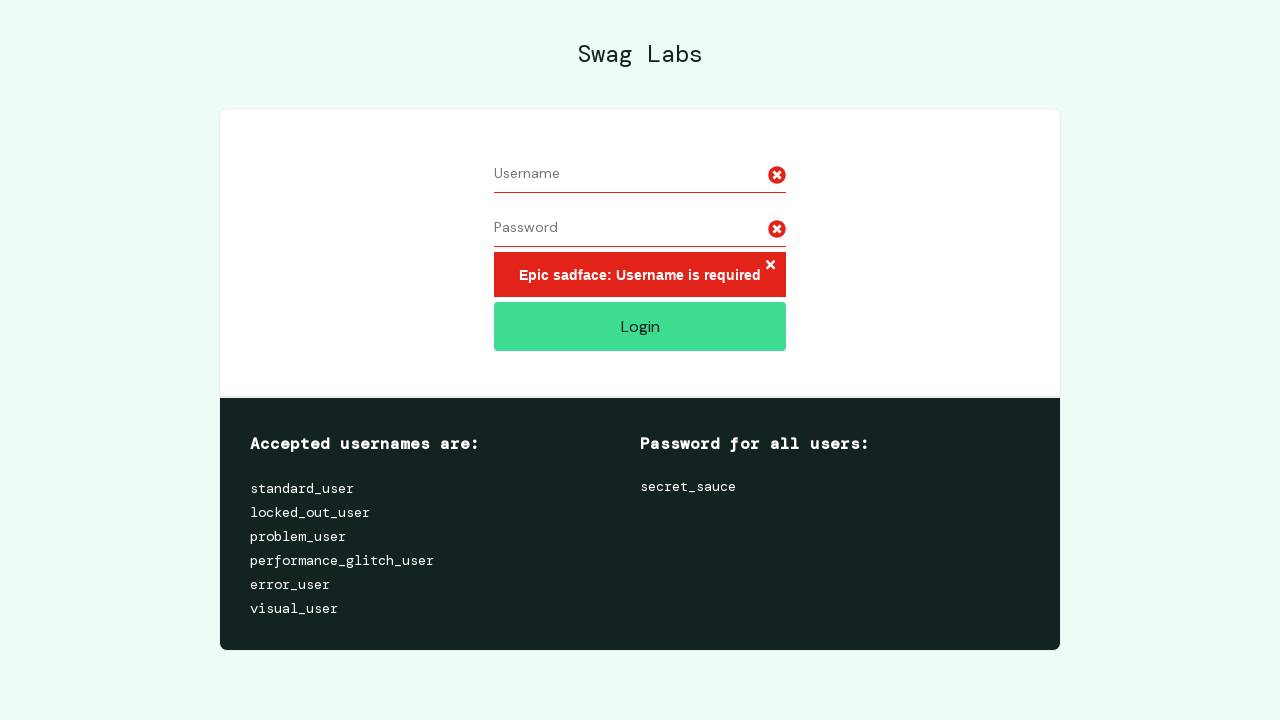

Verified error message 'Username is required' appears
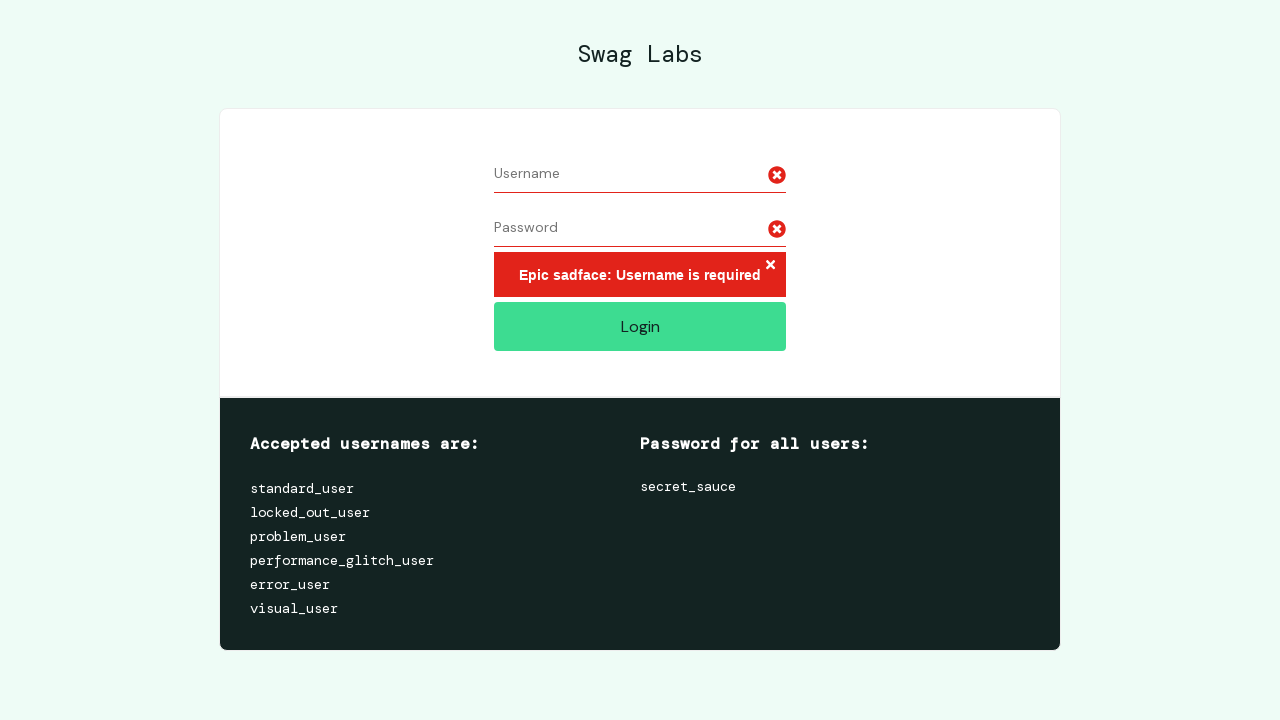

Refreshed the login page
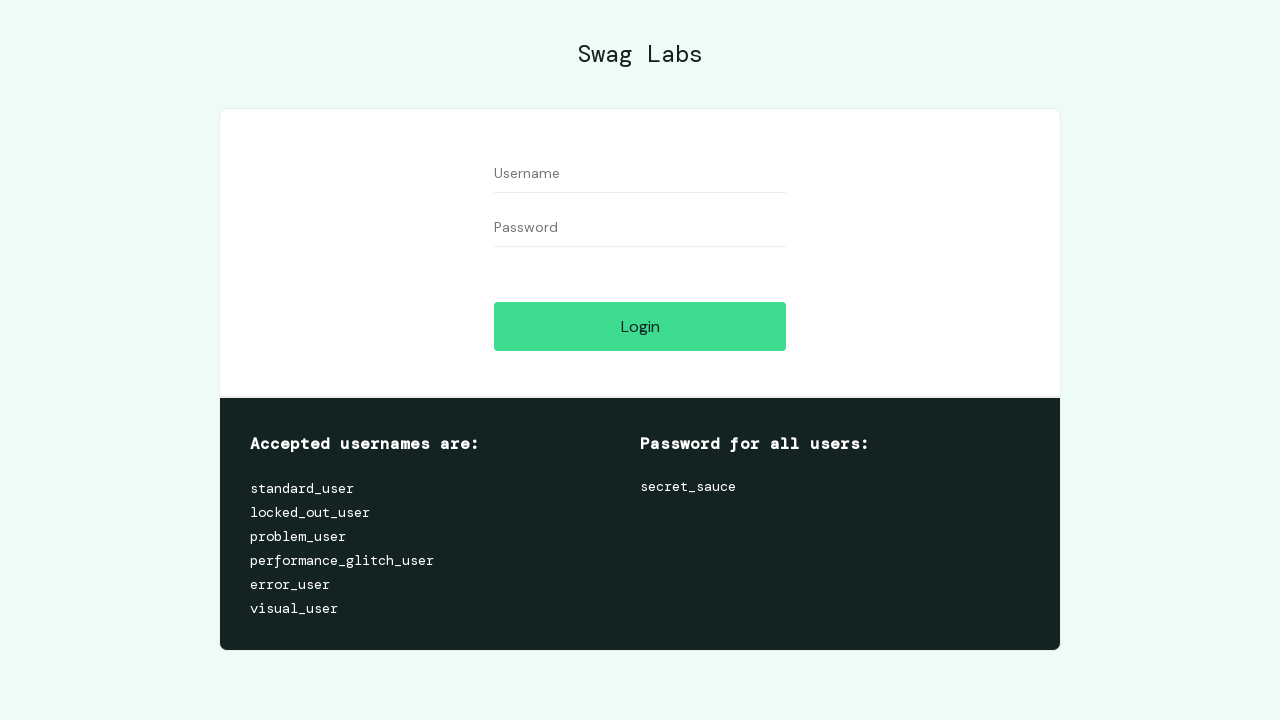

Verified error message is no longer present after refresh
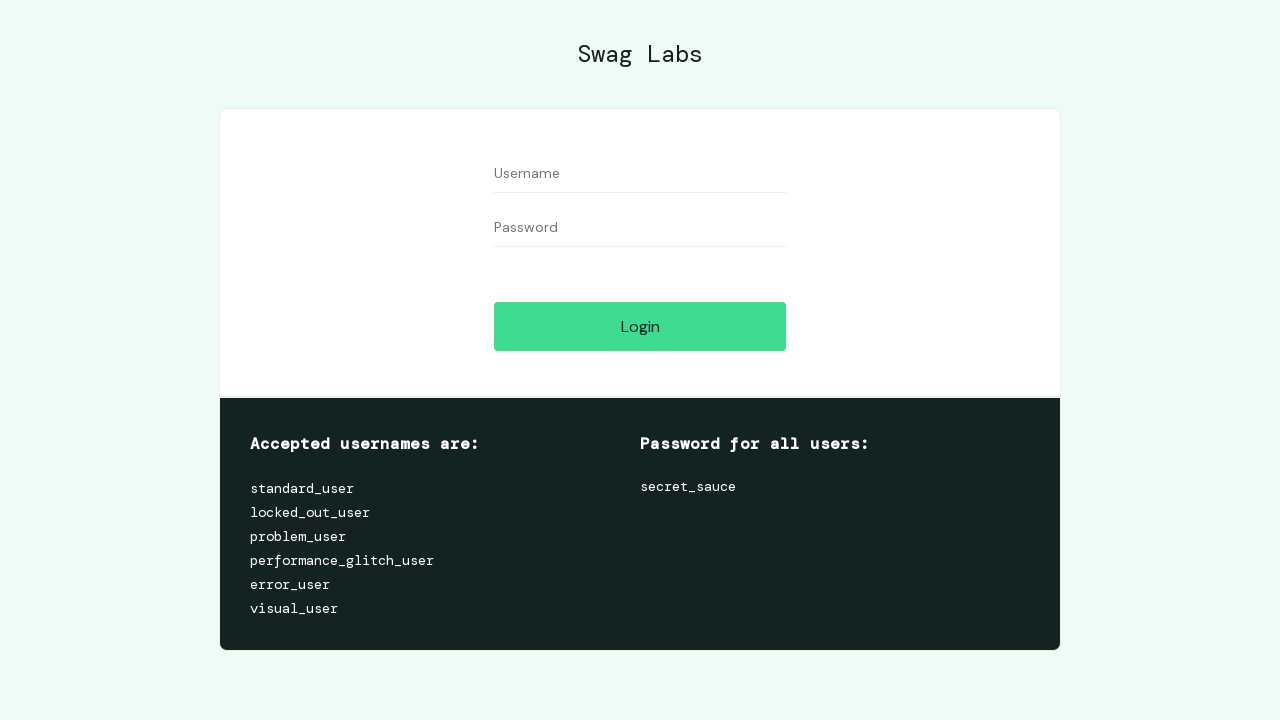

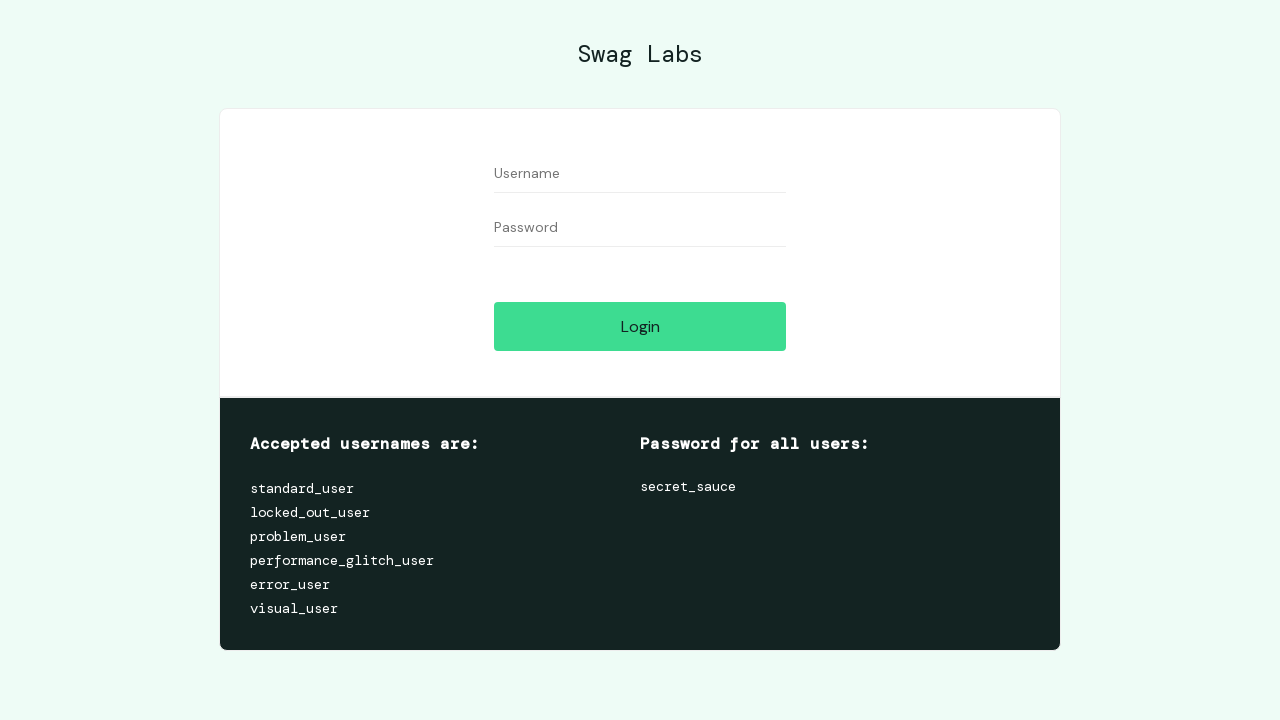